Tests browser navigation by navigating to two URLs, then testing the back and forward browser history functions

Starting URL: https://www.phptravels.net/

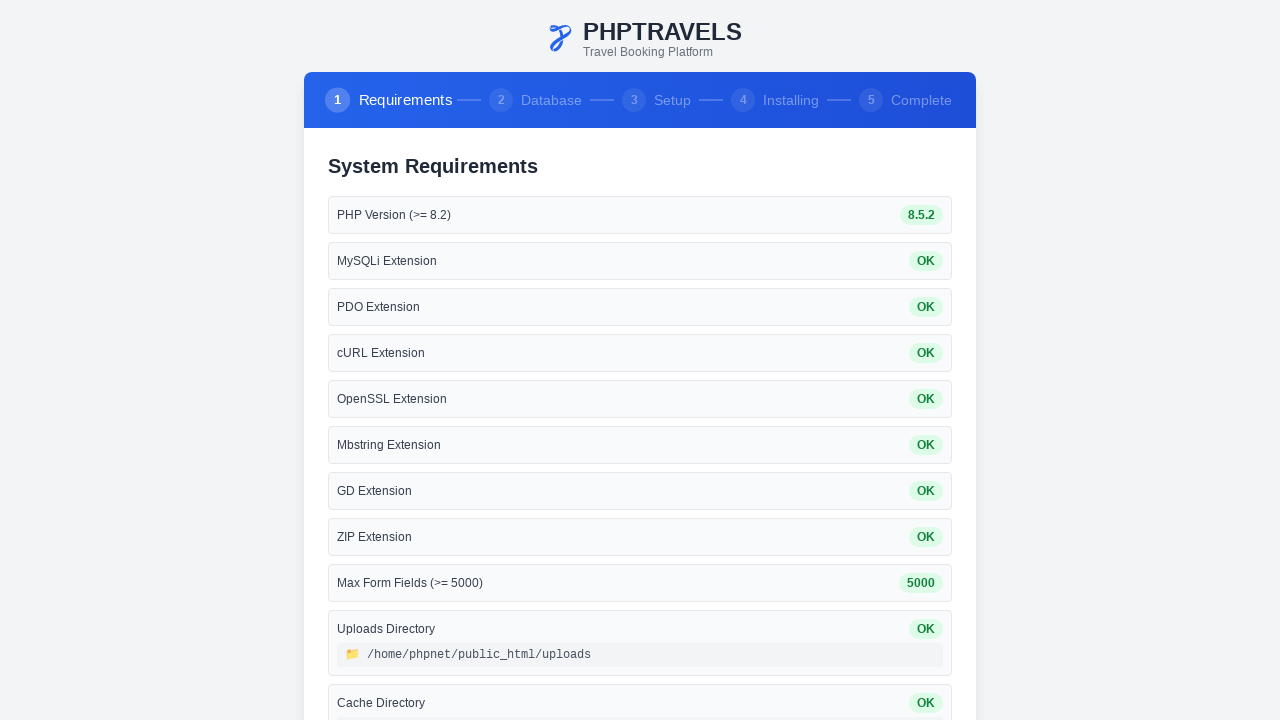

Navigated to https://phptravels.com/demo/
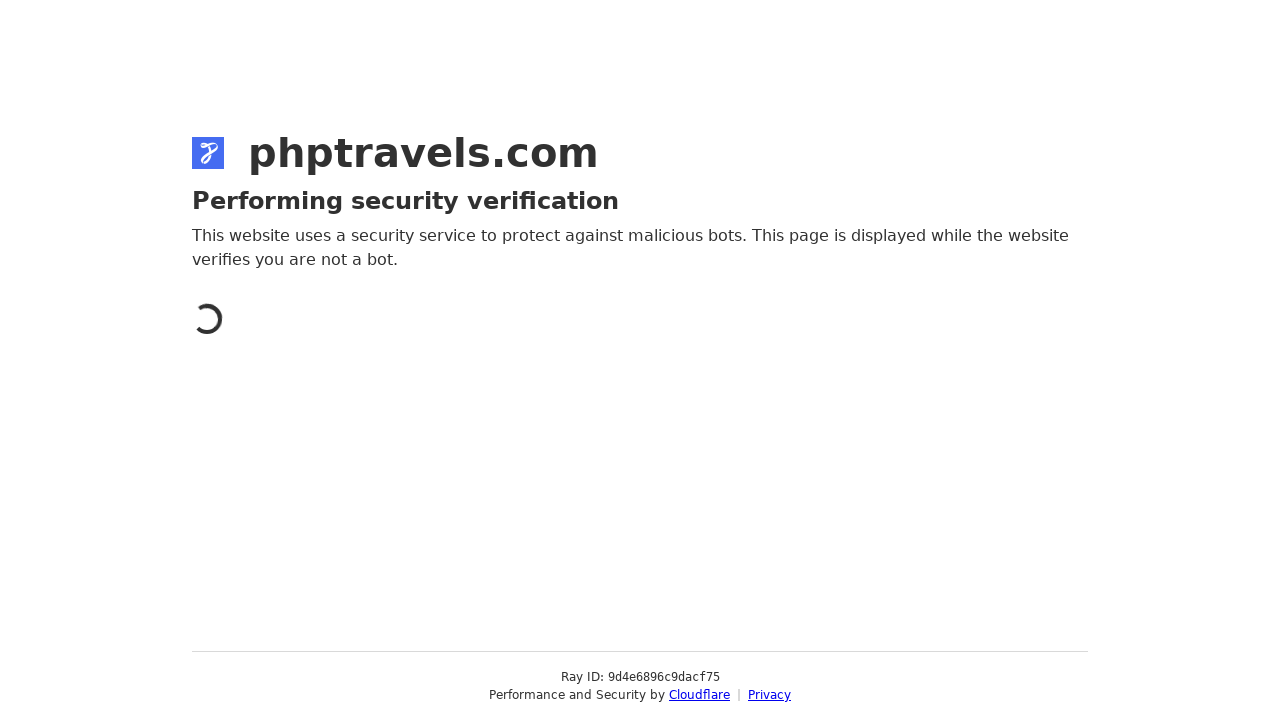

Page loaded and DOM content ready
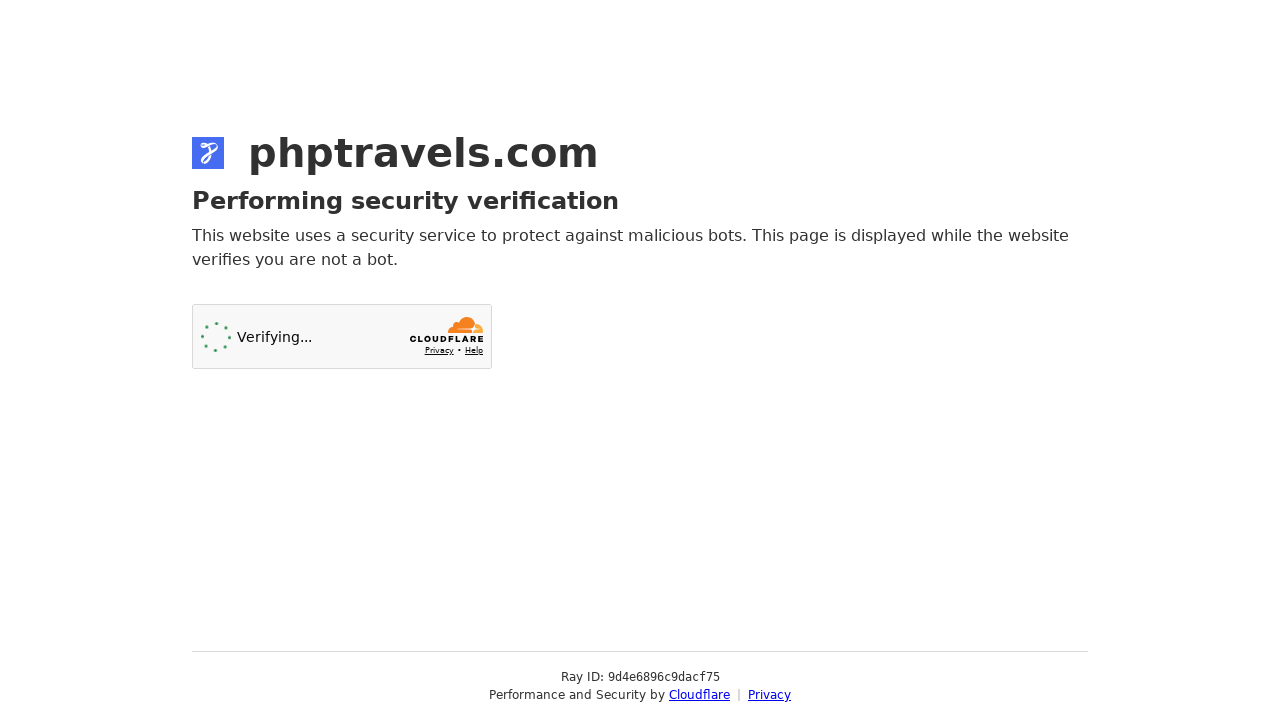

Navigated back to previous page (https://www.phptravels.net/)
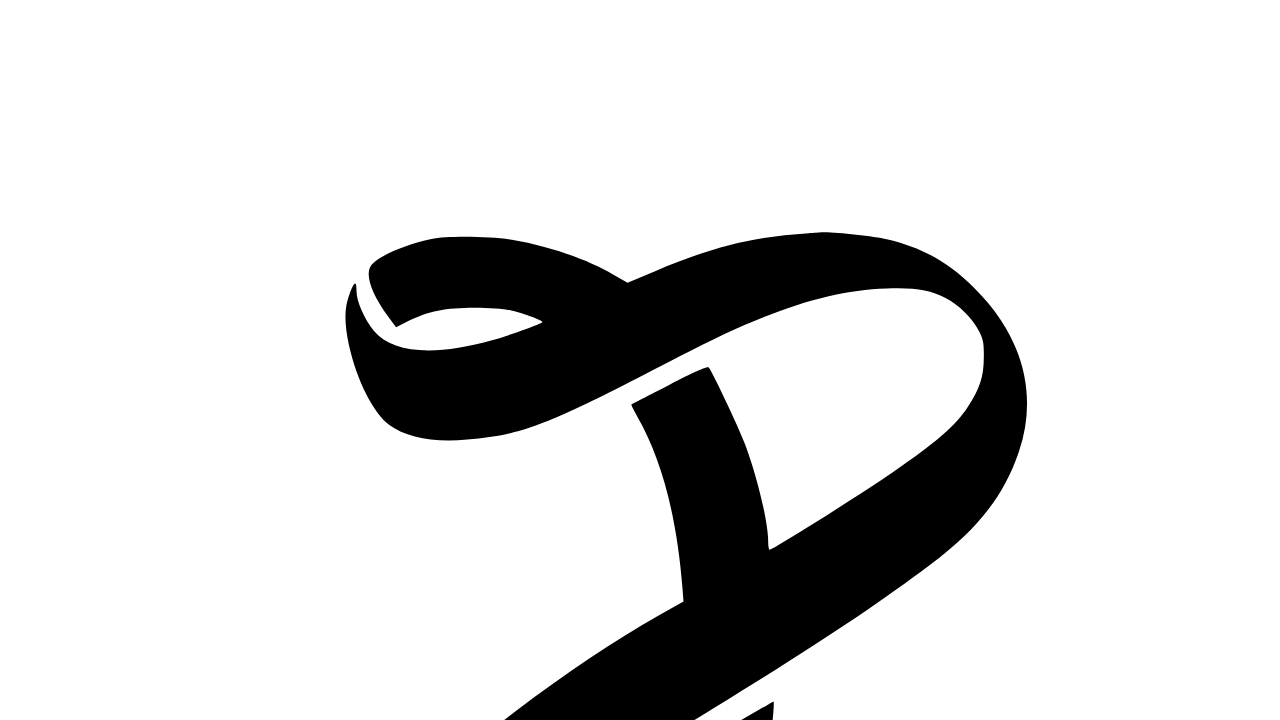

Previous page loaded and DOM content ready
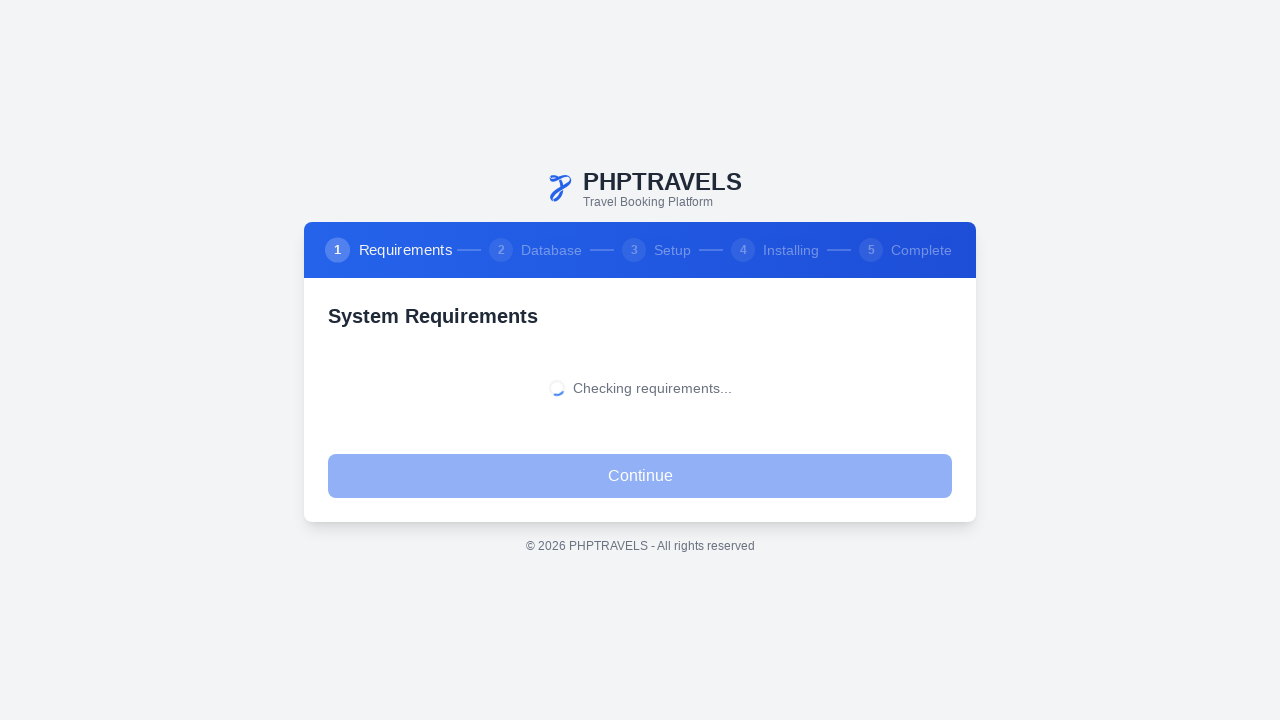

Navigated forward to https://phptravels.com/demo/
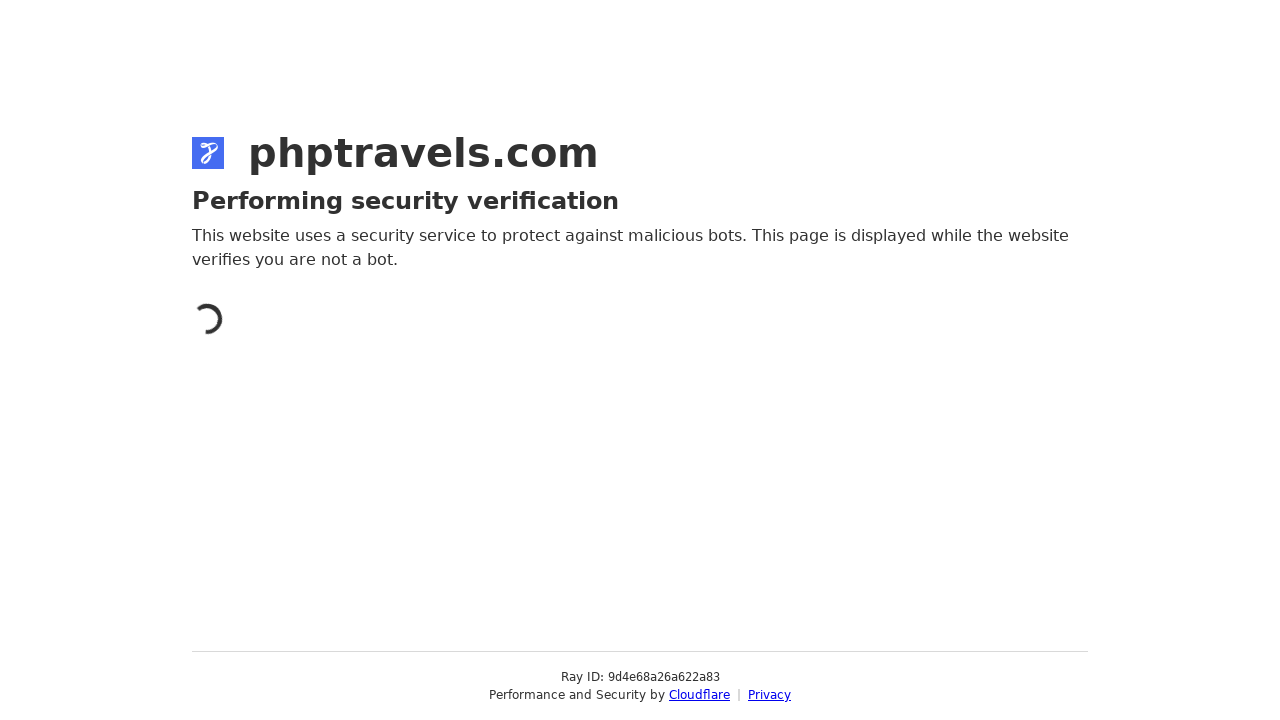

Forward page loaded and DOM content ready
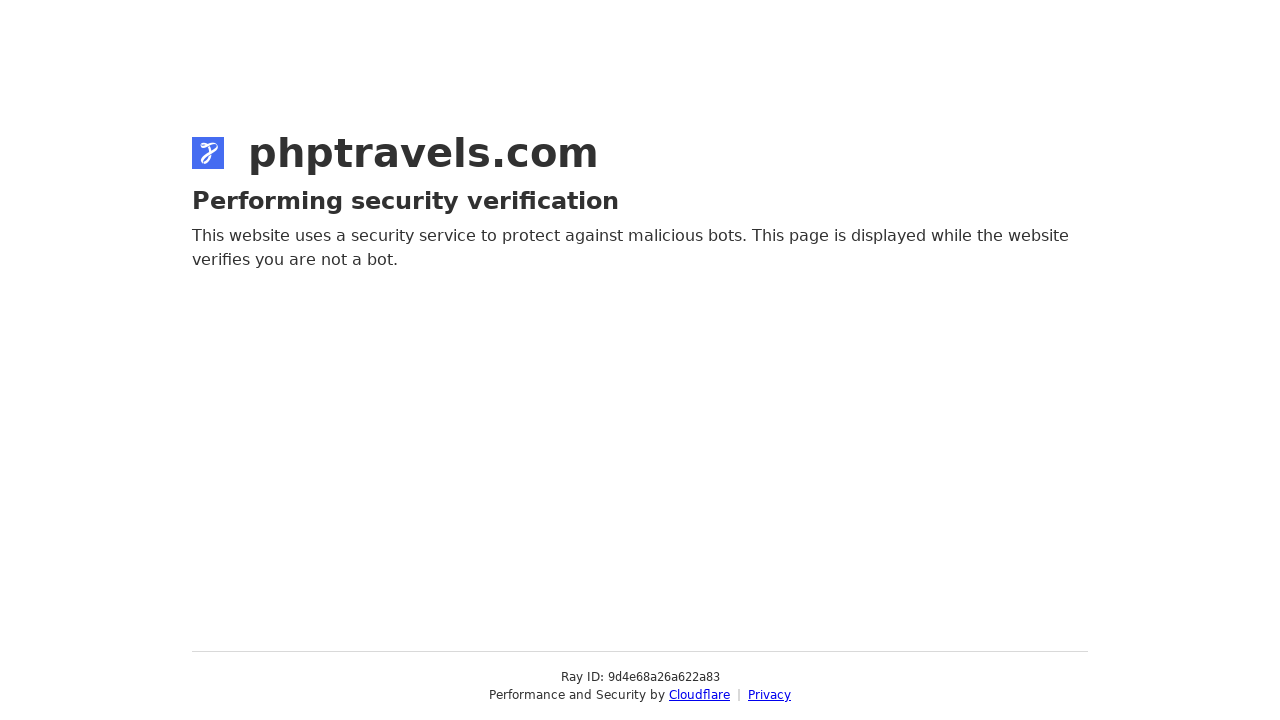

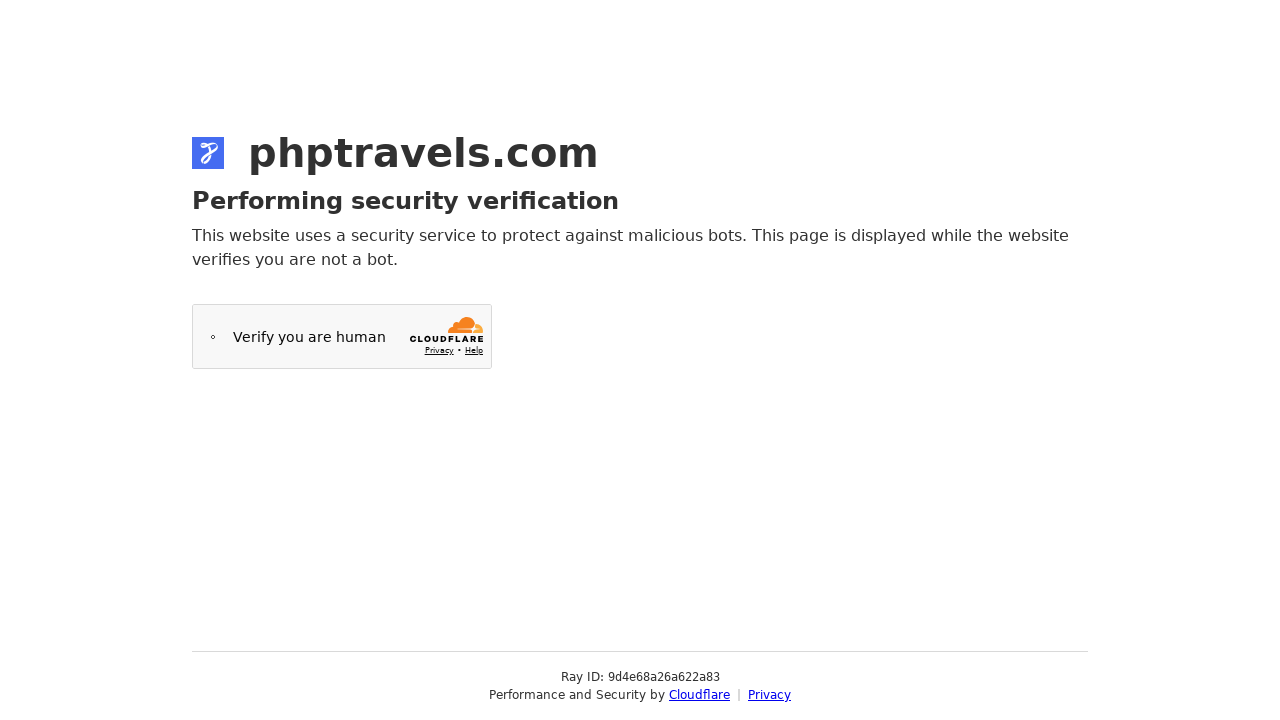